Tests the sortable list functionality by dragging and dropping each list item to the position of the next item, effectively shifting all items down by one position.

Starting URL: https://demoqa.com/sortable

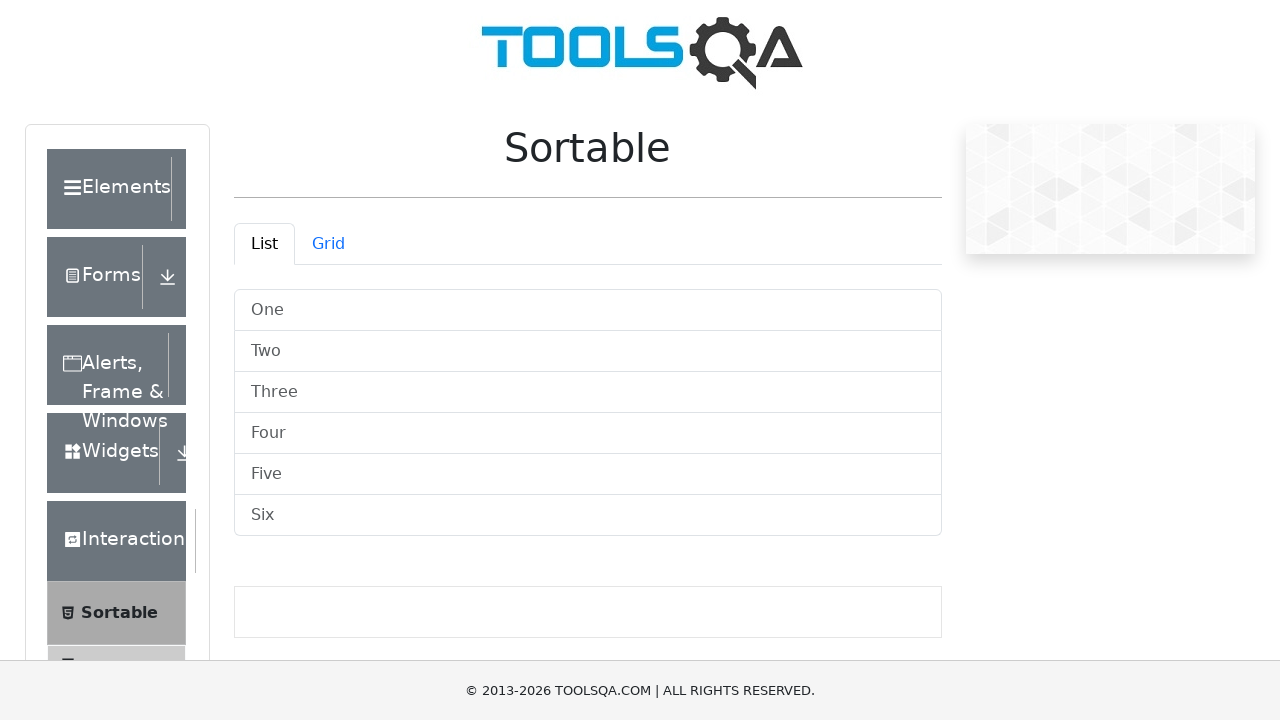

Waited for sortable list items to be visible
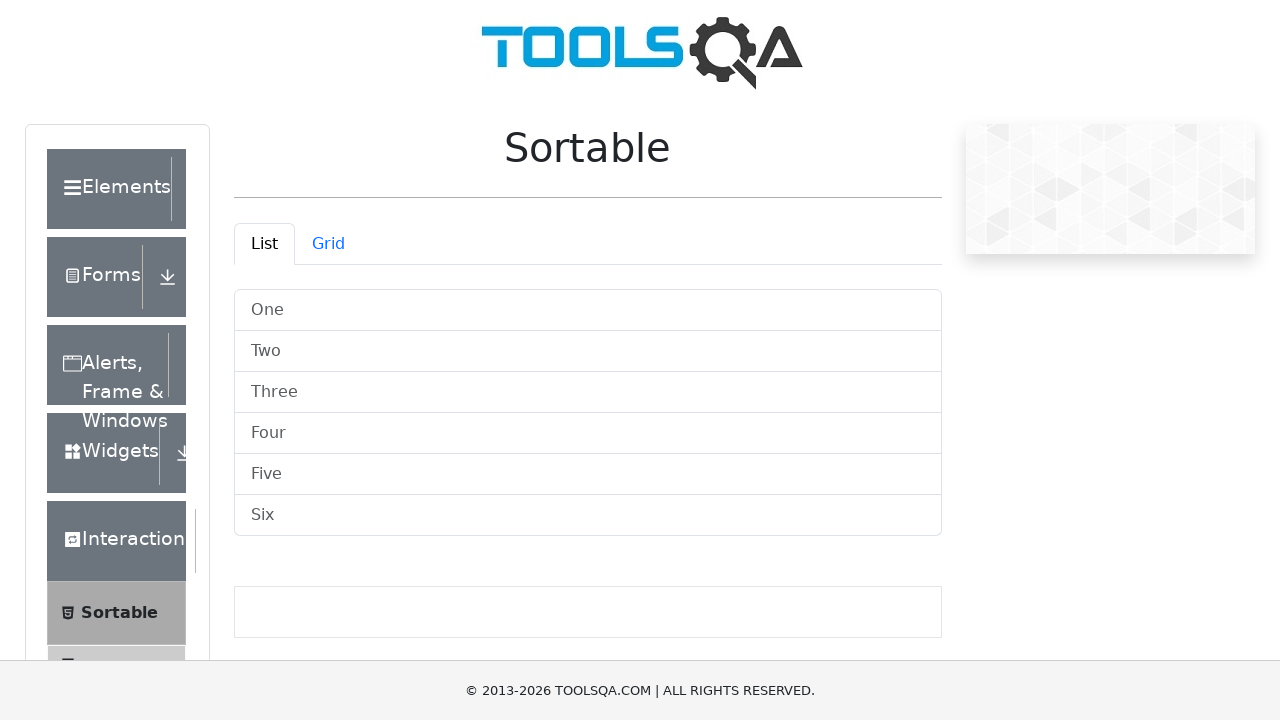

Located all sortable list items
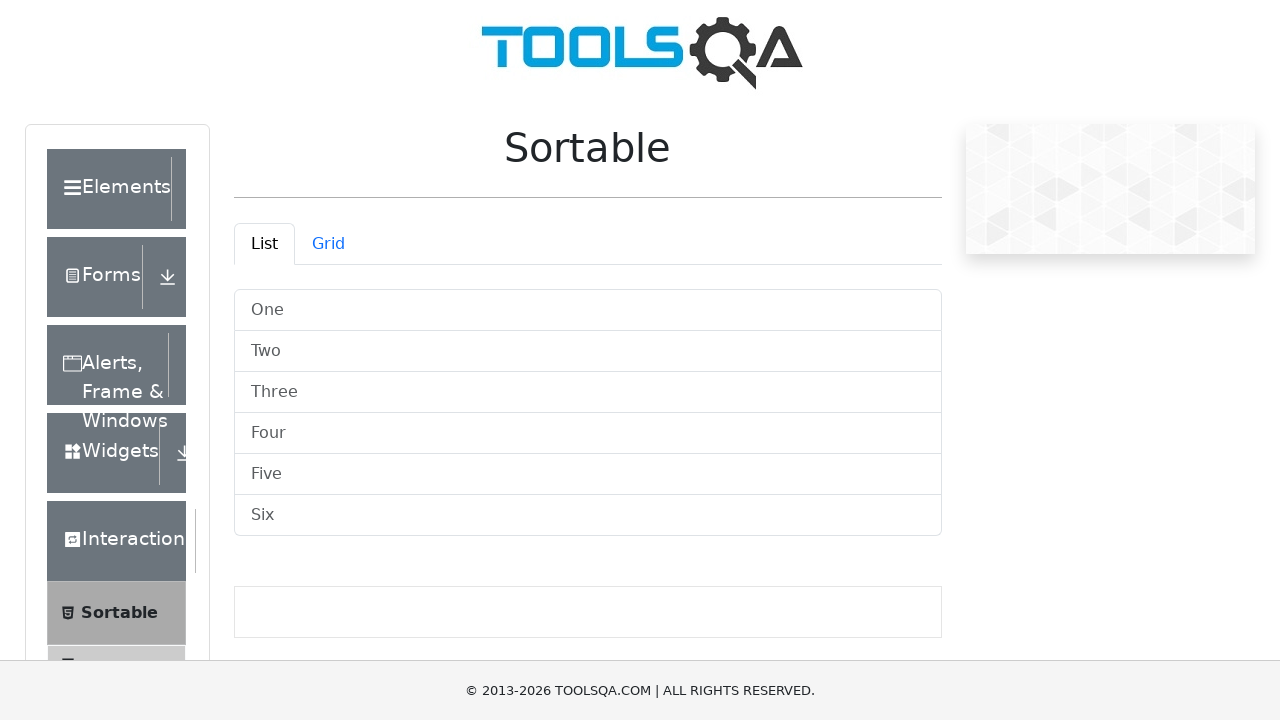

Found 6 list items to sort
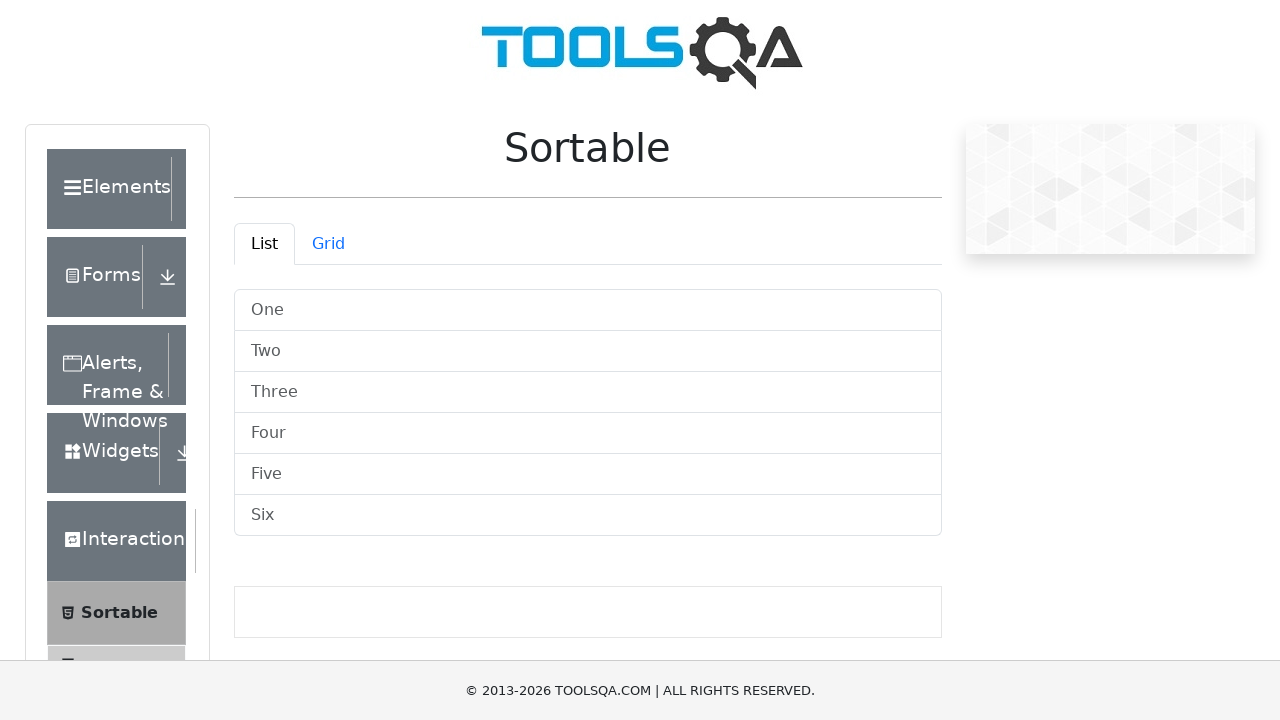

Dragged list item 0 to position of item 1 at (588, 352)
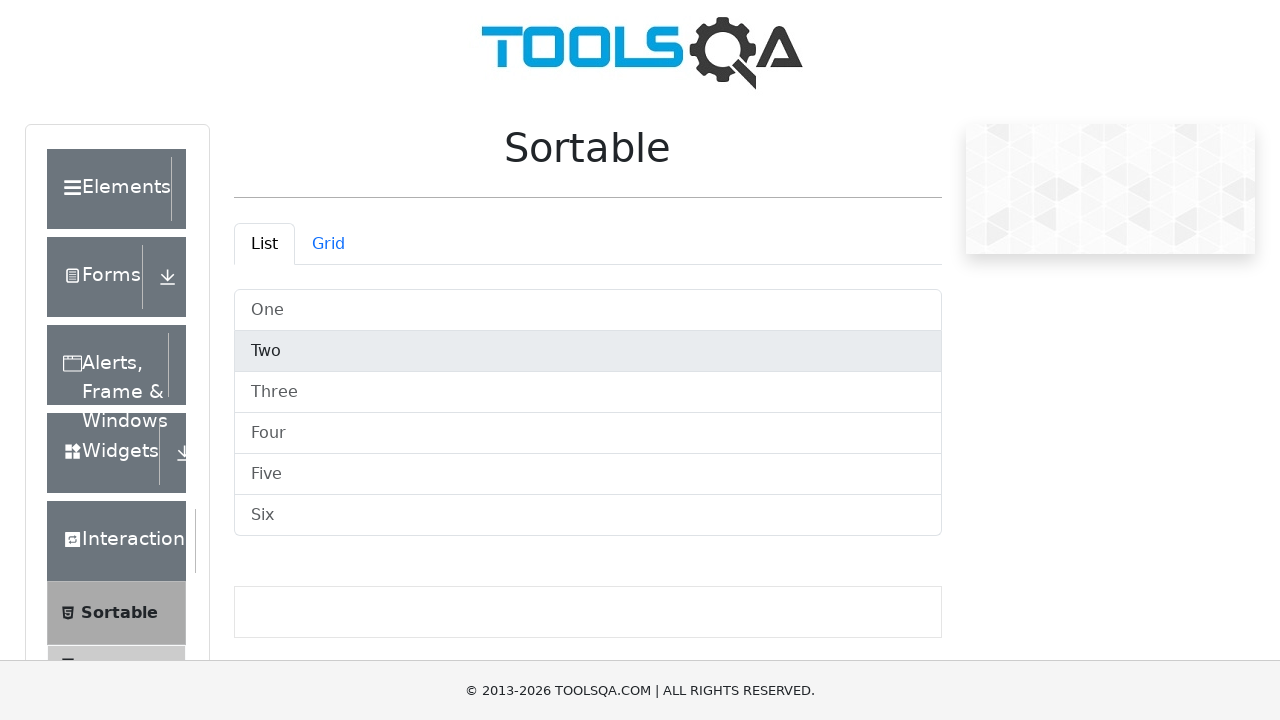

Waited for drag and drop animation to complete
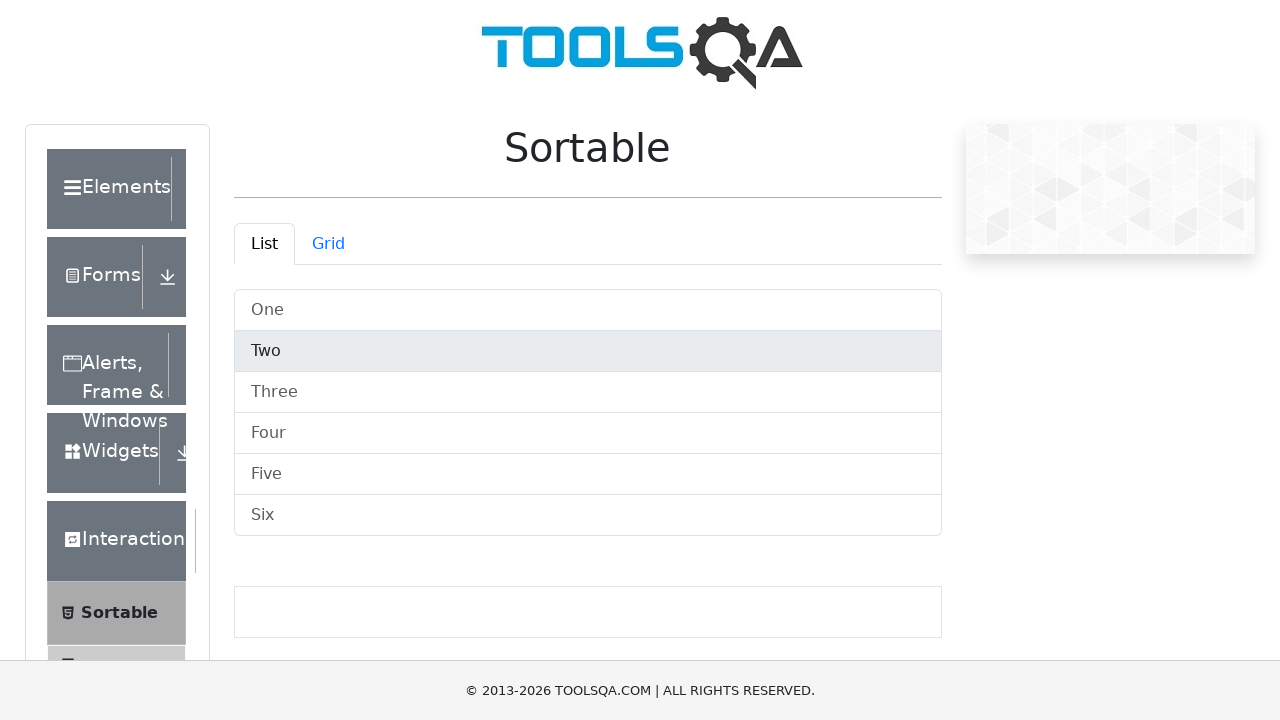

Dragged list item 1 to position of item 2 at (588, 392)
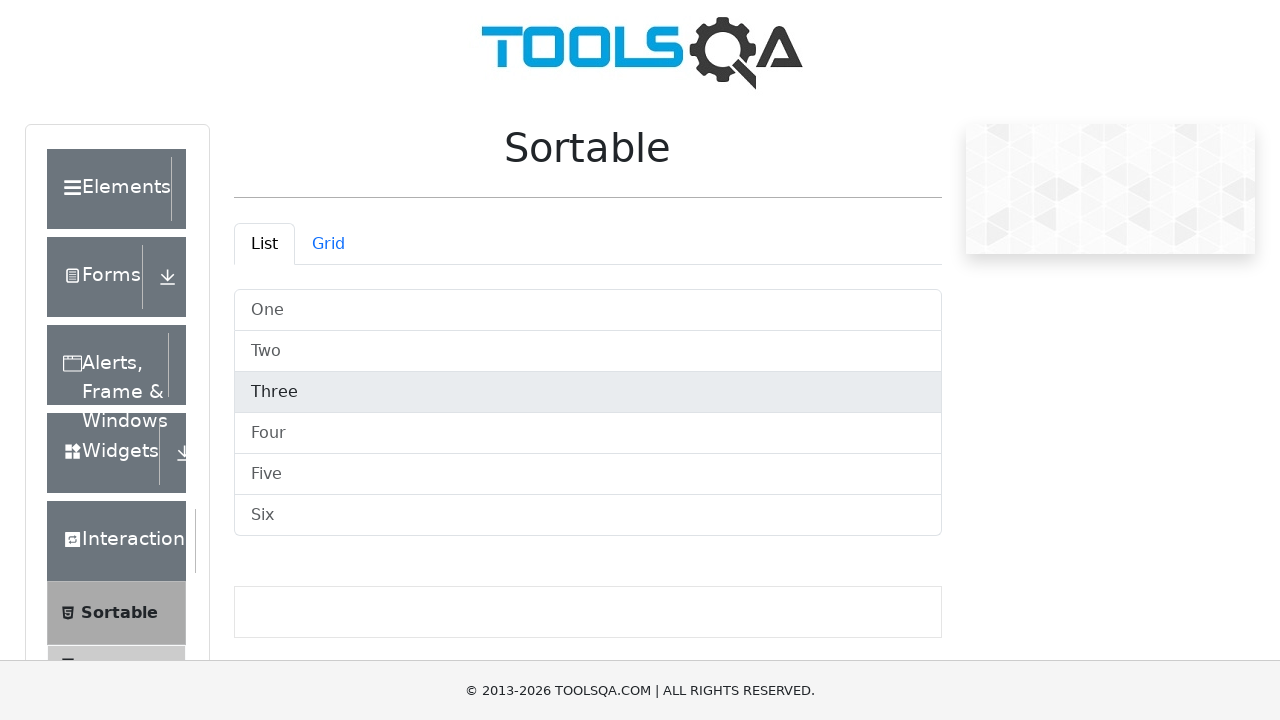

Waited for drag and drop animation to complete
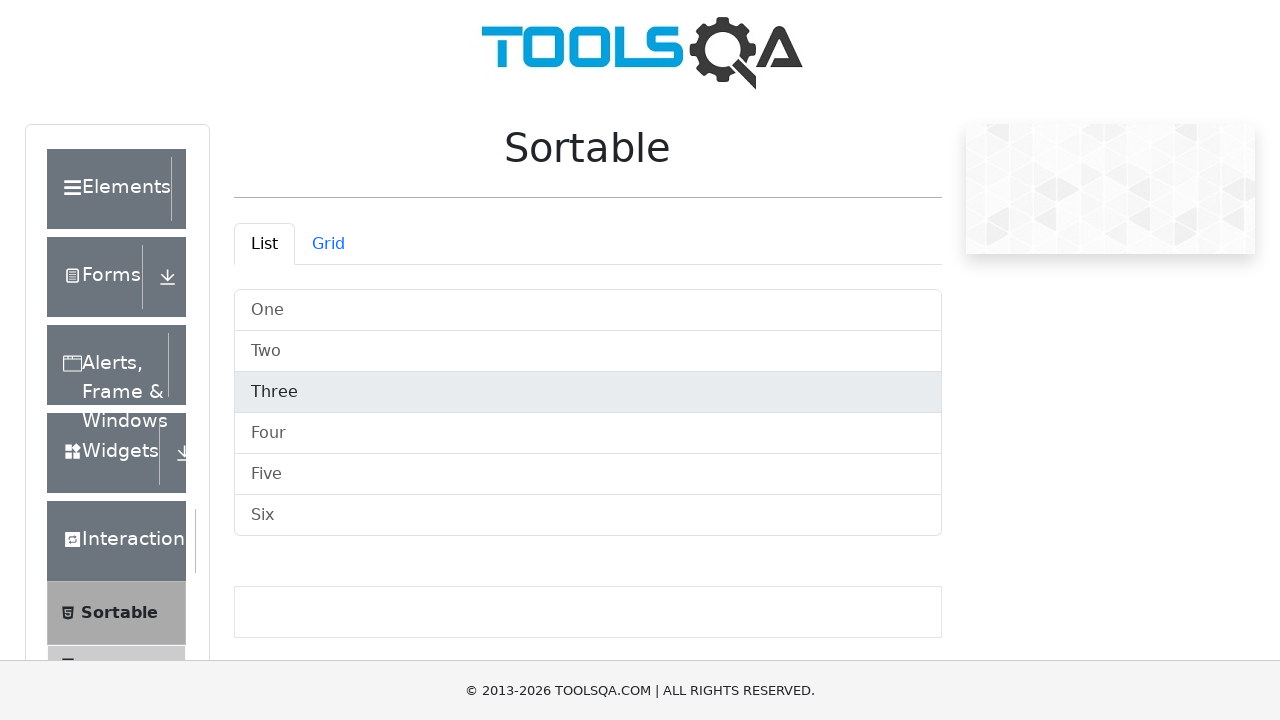

Dragged list item 2 to position of item 3 at (588, 434)
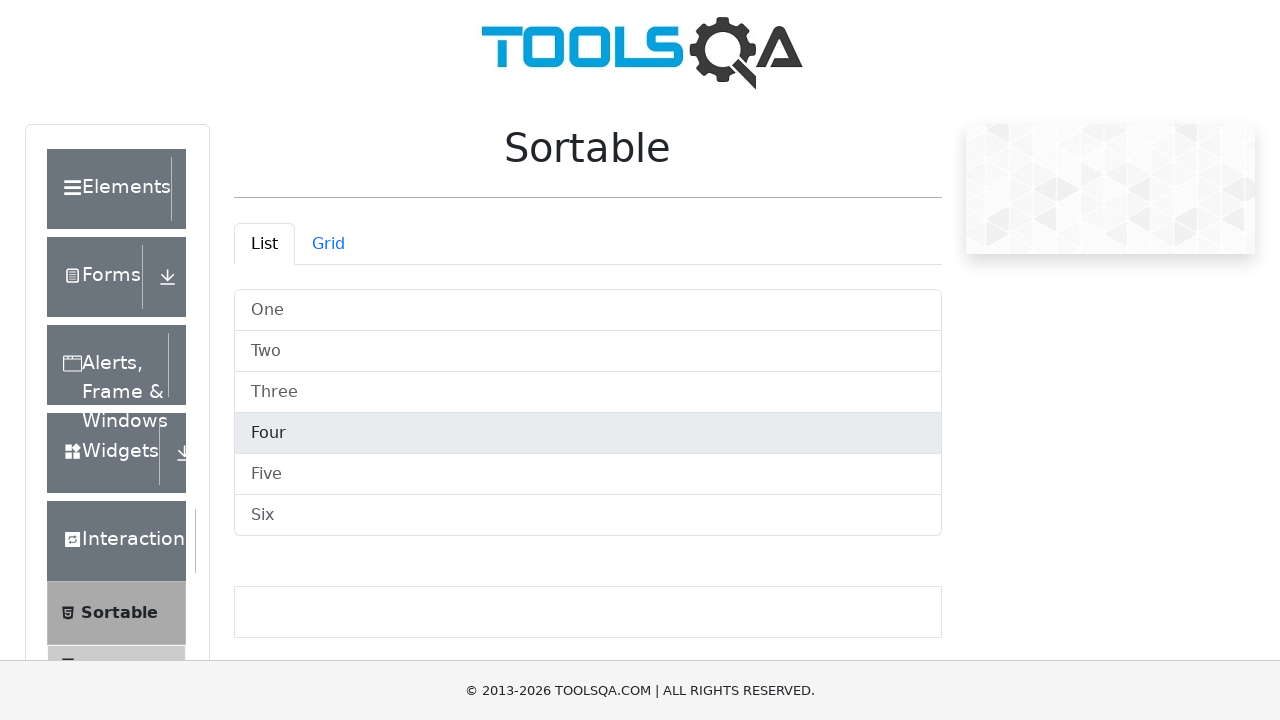

Waited for drag and drop animation to complete
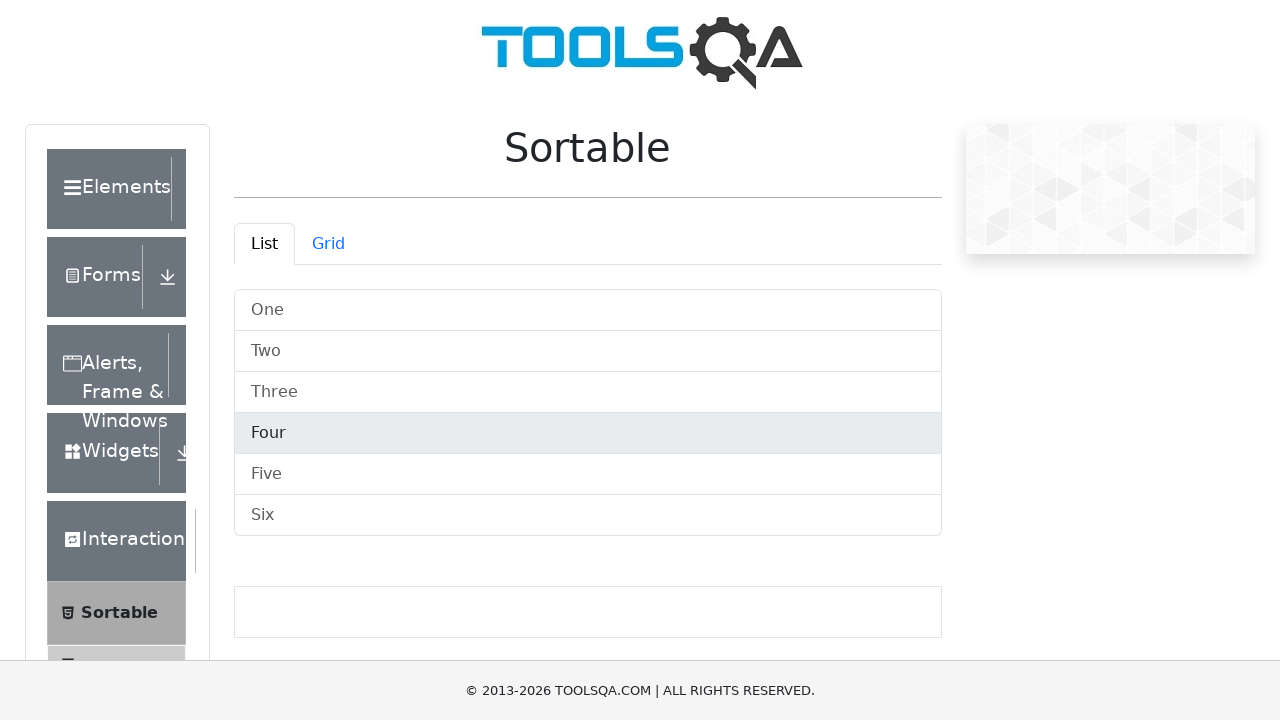

Dragged list item 3 to position of item 4 at (588, 474)
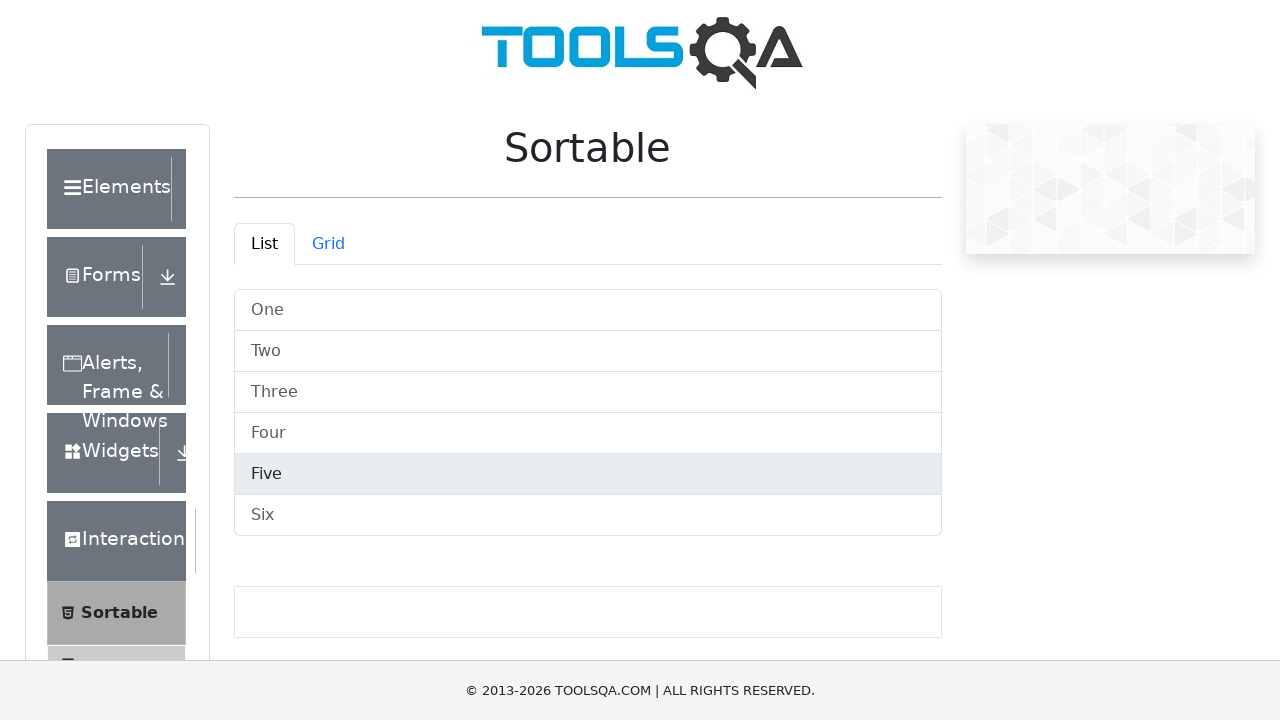

Waited for drag and drop animation to complete
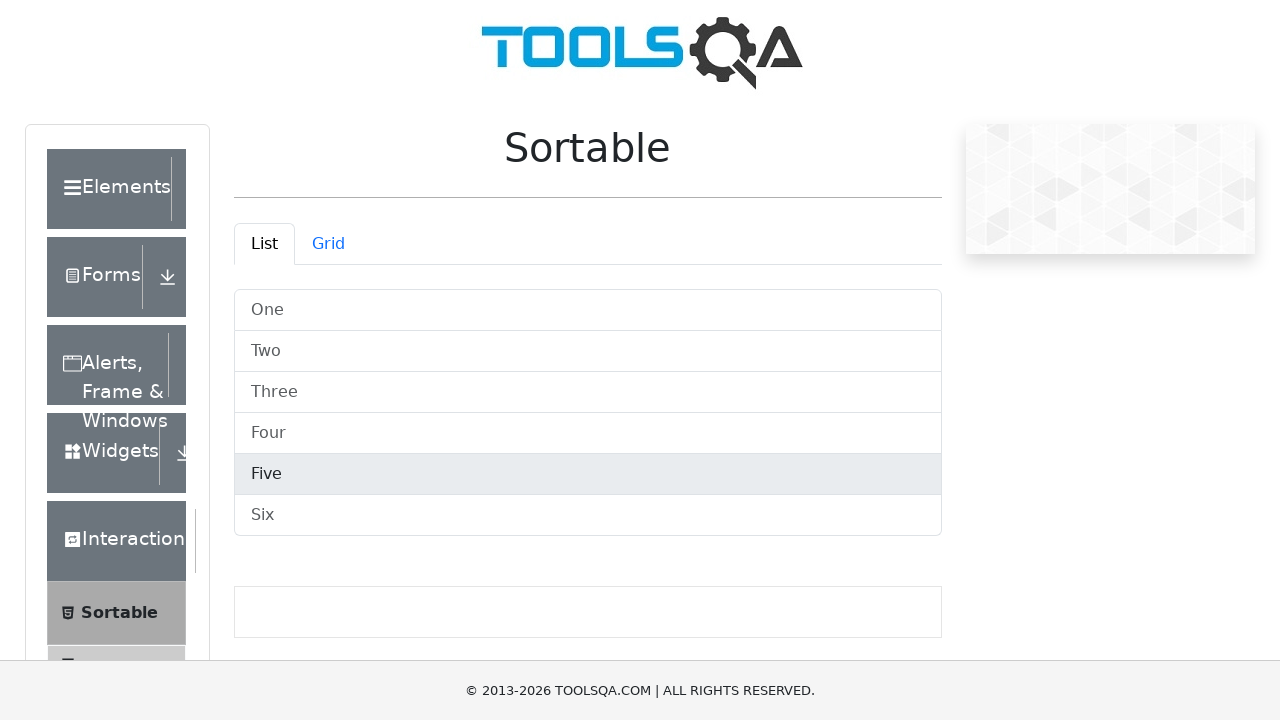

Dragged list item 4 to position of item 5 at (588, 516)
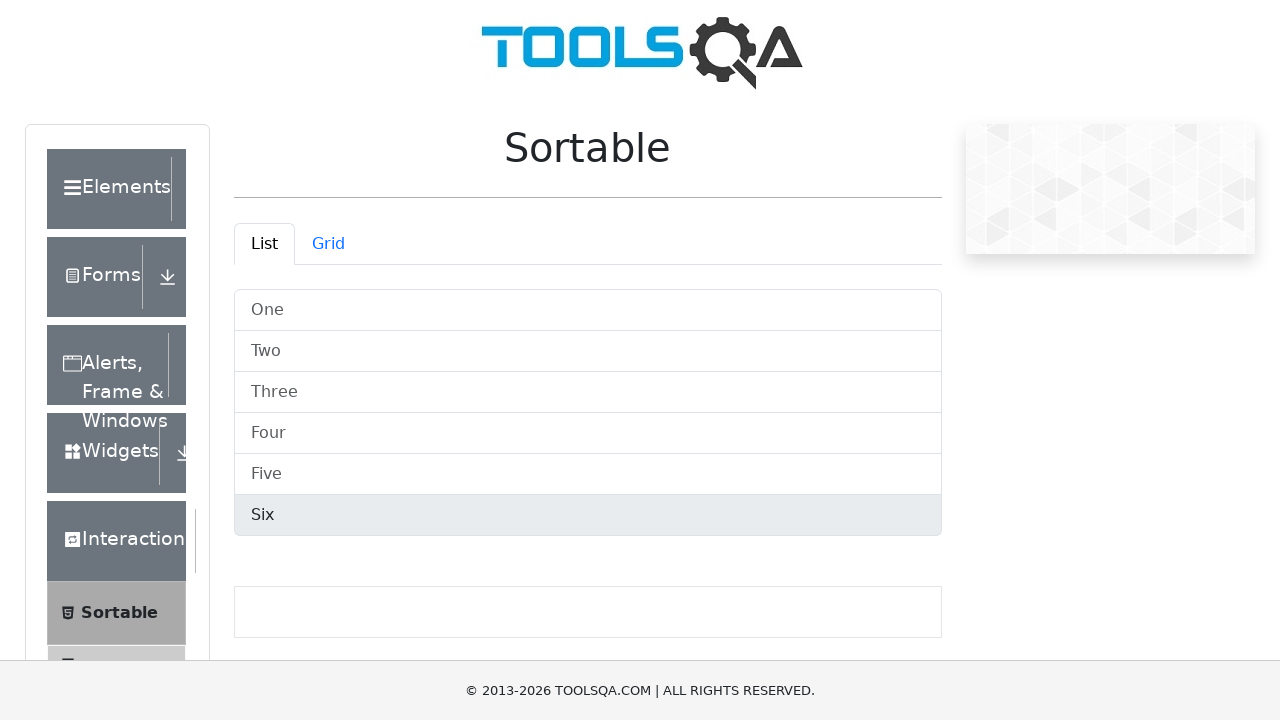

Waited for drag and drop animation to complete
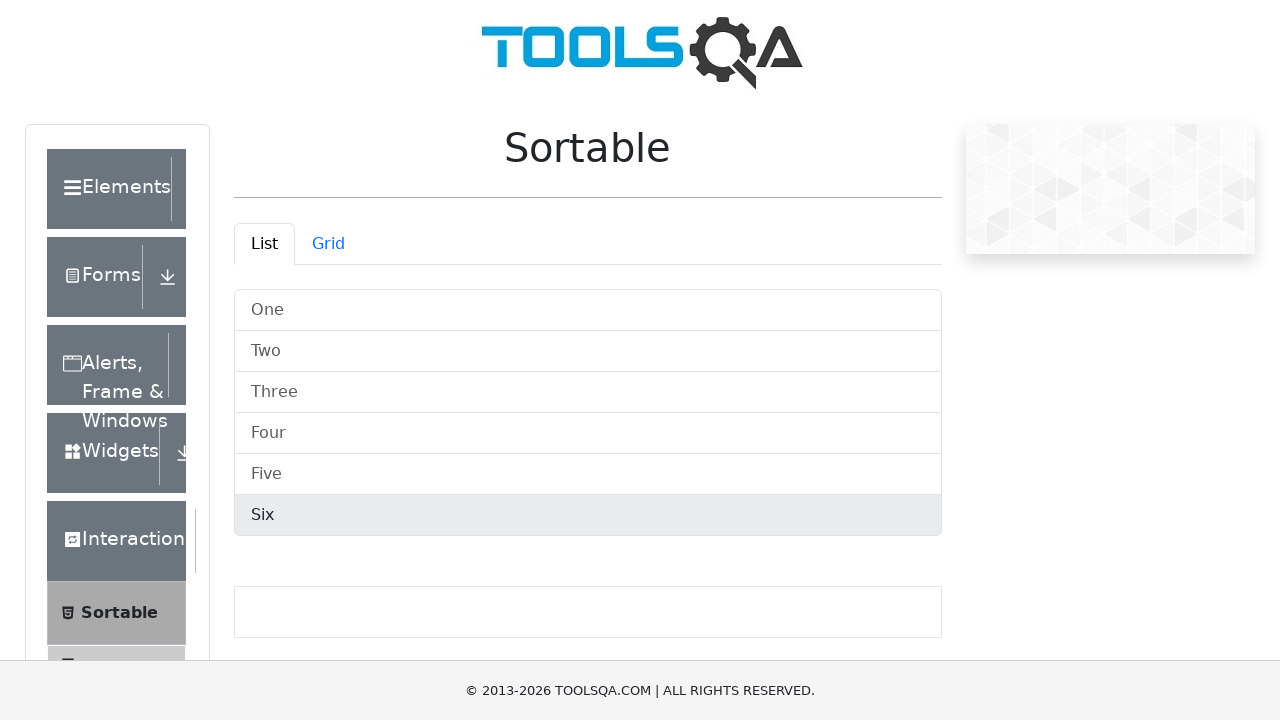

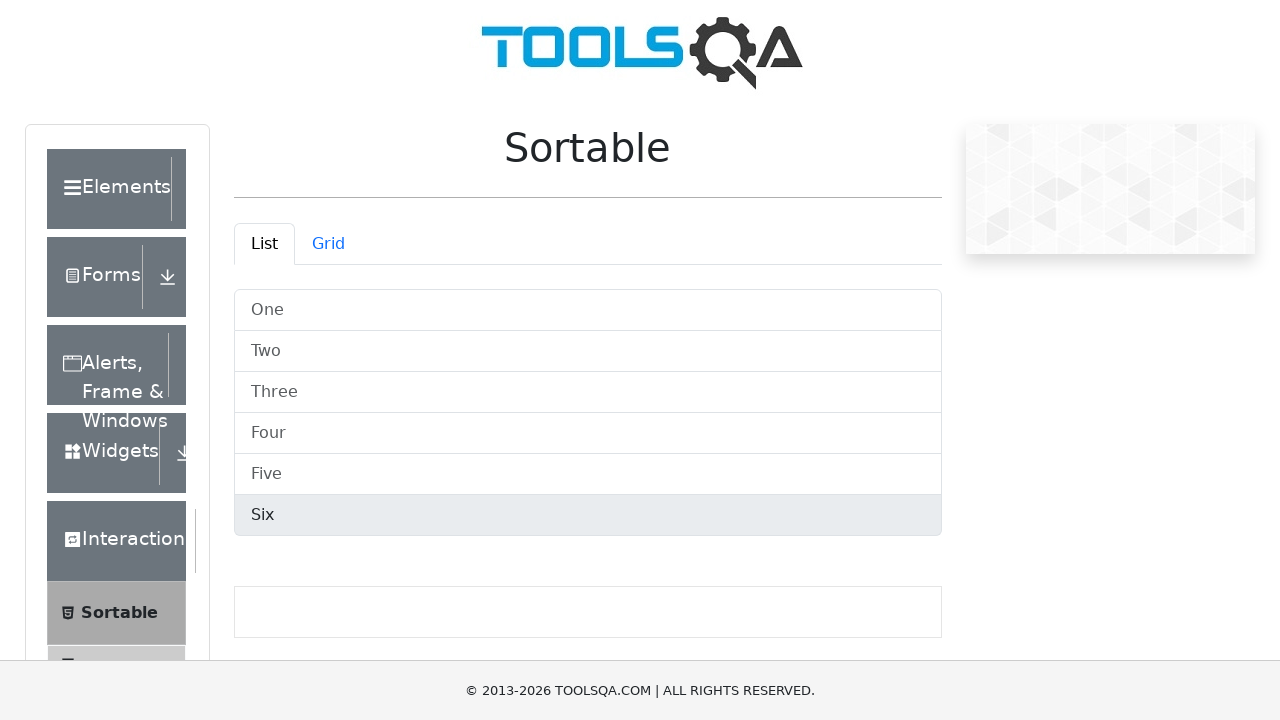